Navigates to BITS Pilani website, clicks on the About link, and verifies that information about the institute is displayed

Starting URL: https://www.bits-pilani.ac.in/

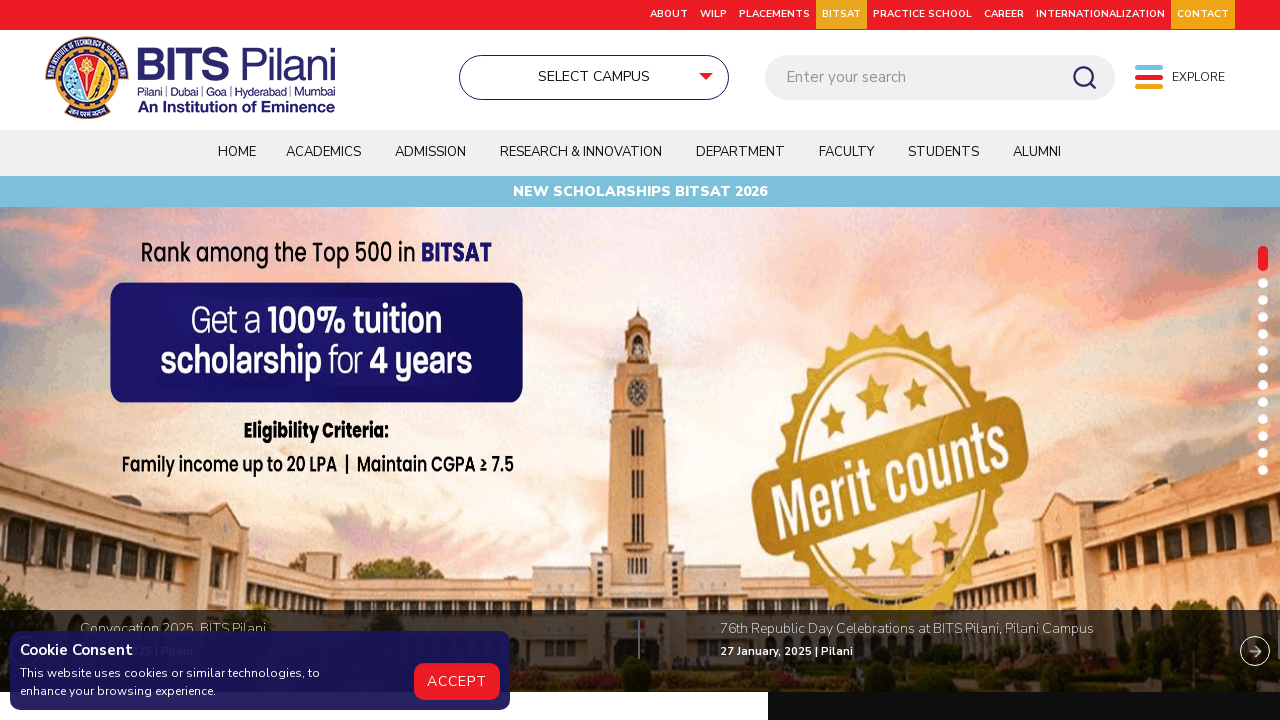

Located WILP element for reference
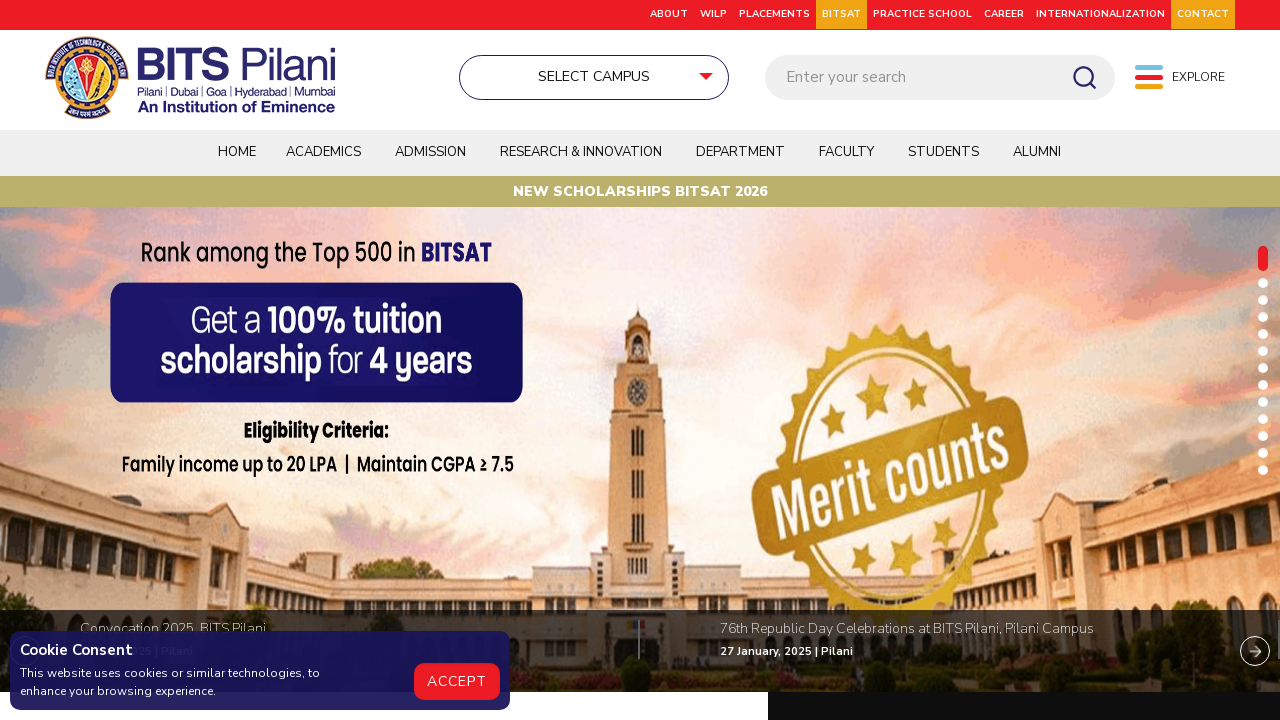

Located ABOUT link element
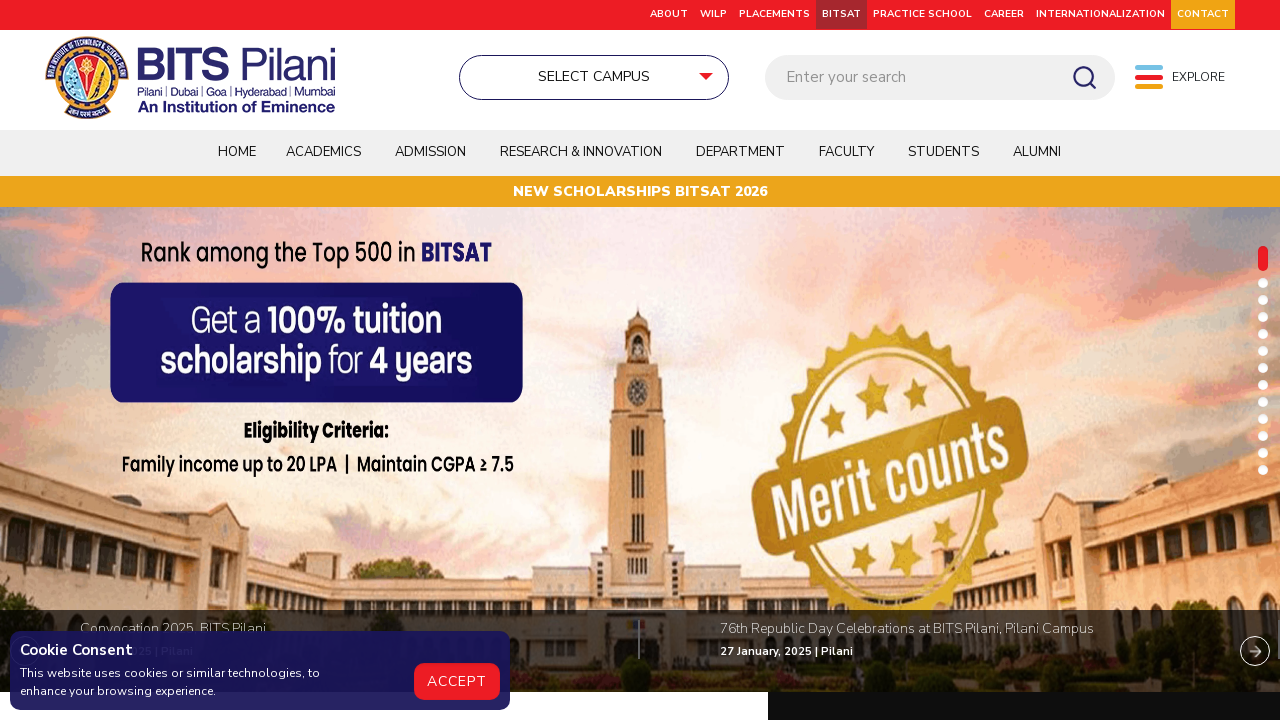

Clicked the first ABOUT link in the navigation menu at (669, 14) on xpath=//a[text()='ABOUT'] >> nth=0
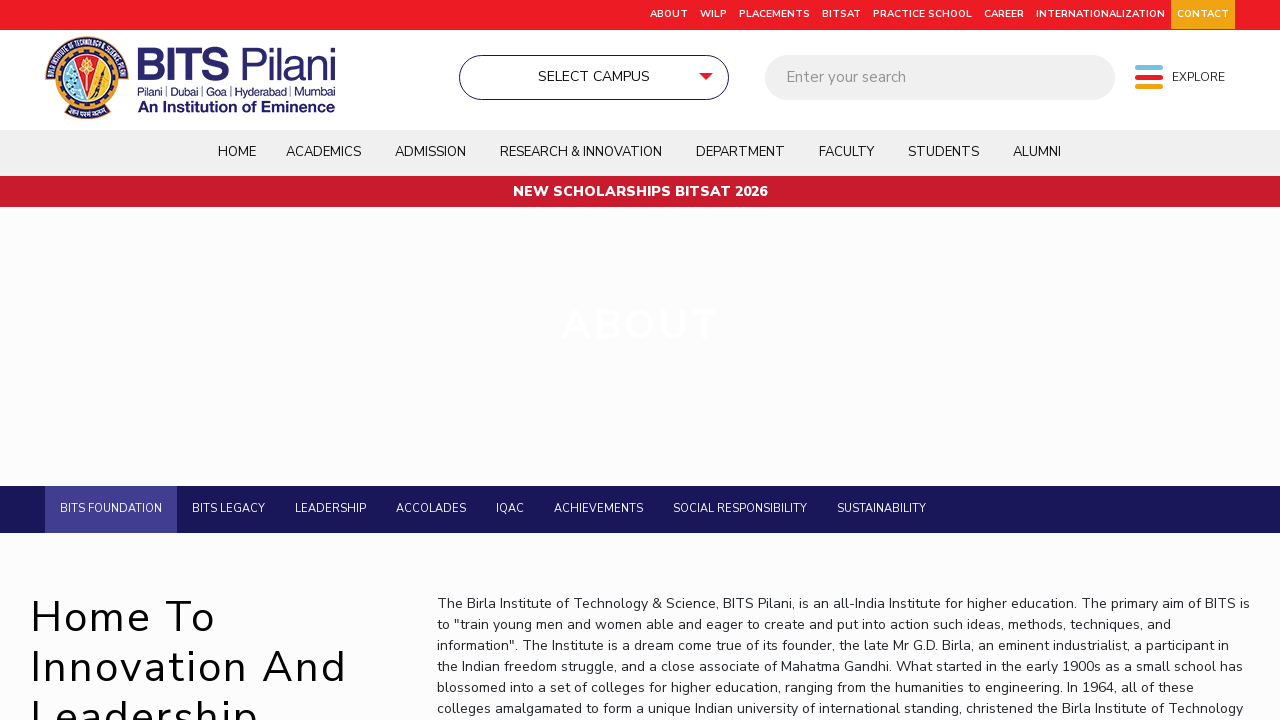

Verified that institution information about 'The Birla Institute of Technology' is displayed on the page
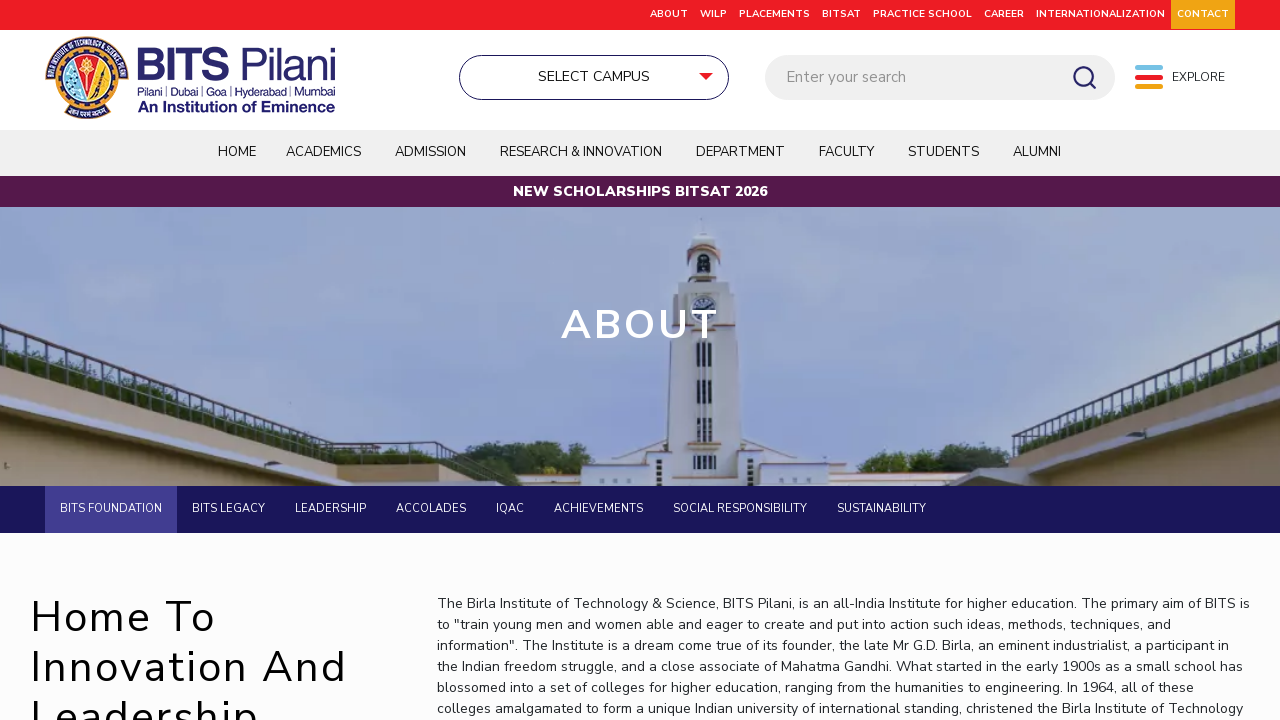

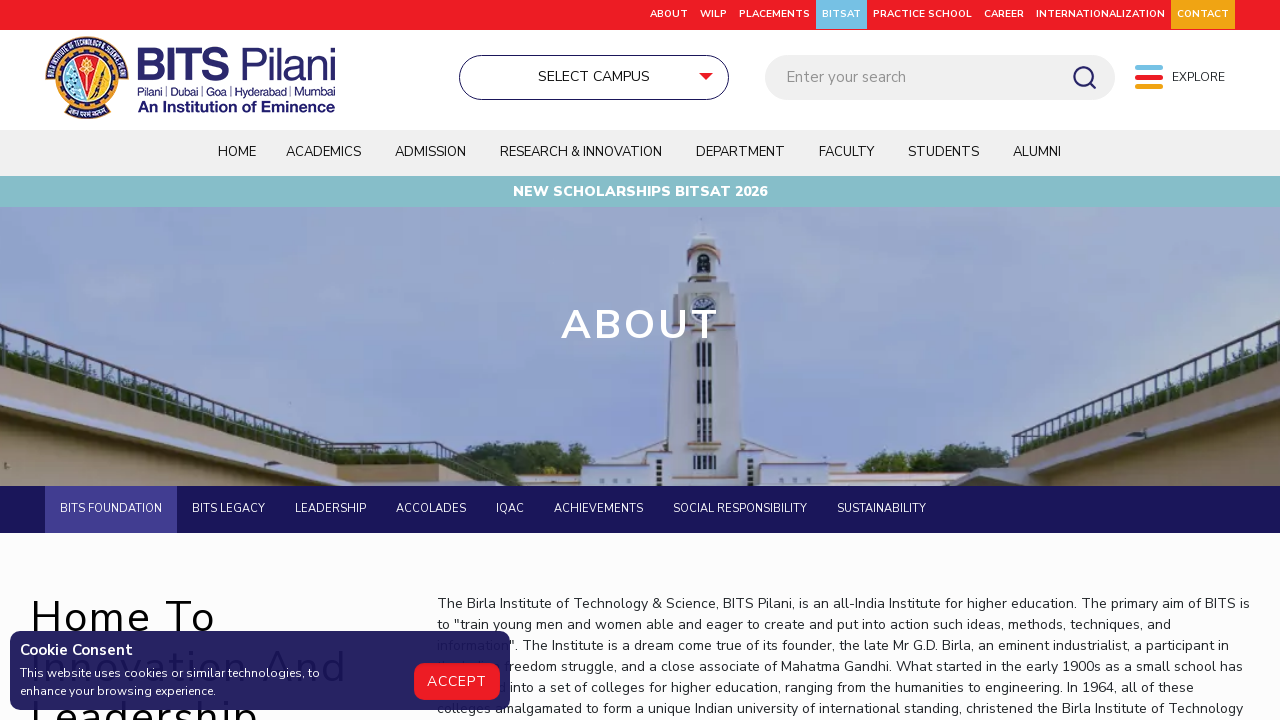